Tests scrollbar functionality by navigating to the Scrollbars page and clicking on a hidden button that requires scrolling to reach

Starting URL: http://uitestingplayground.com/

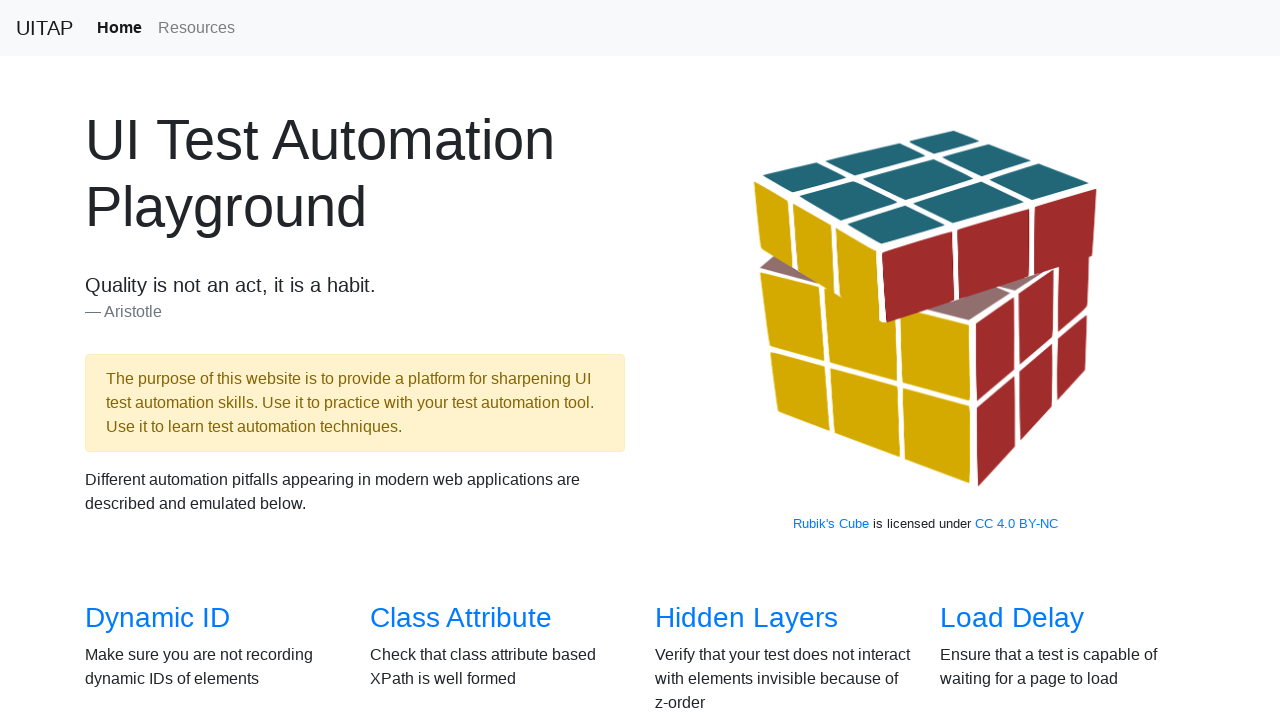

Navigated to UI Testing Playground home page
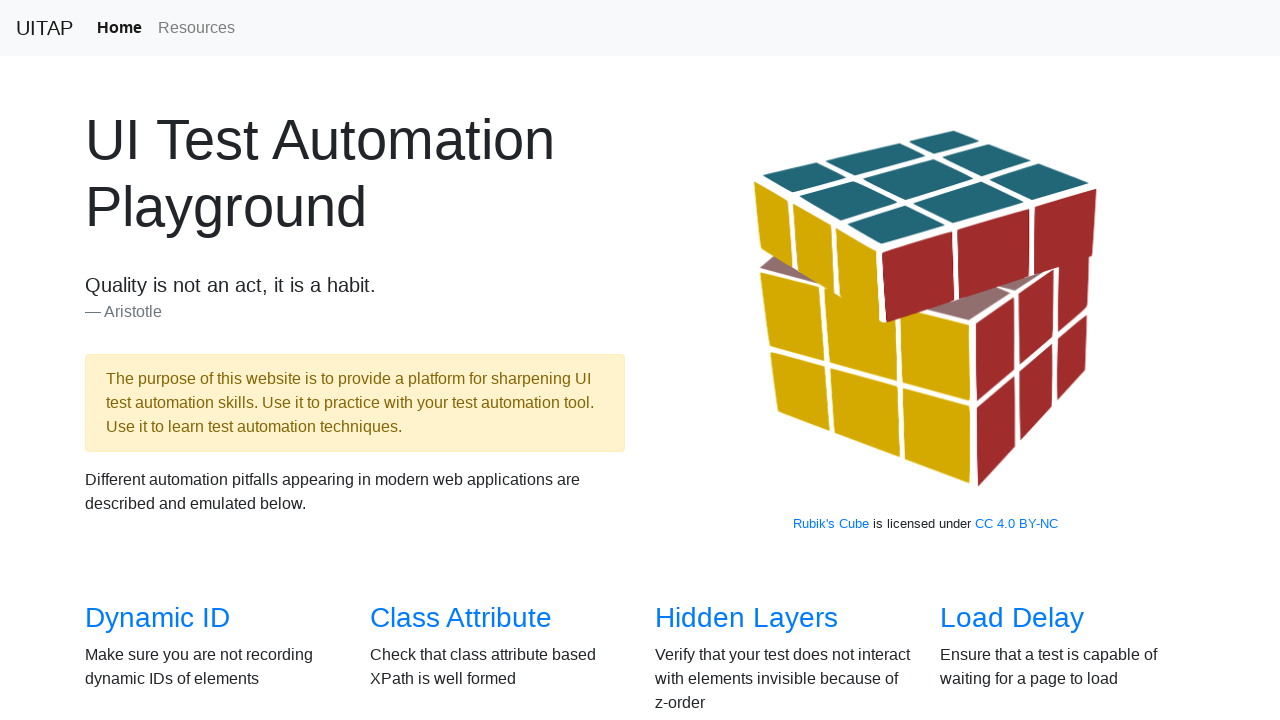

Clicked on Scrollbars link to navigate to scrollbars test page at (148, 361) on text=Scrollbars
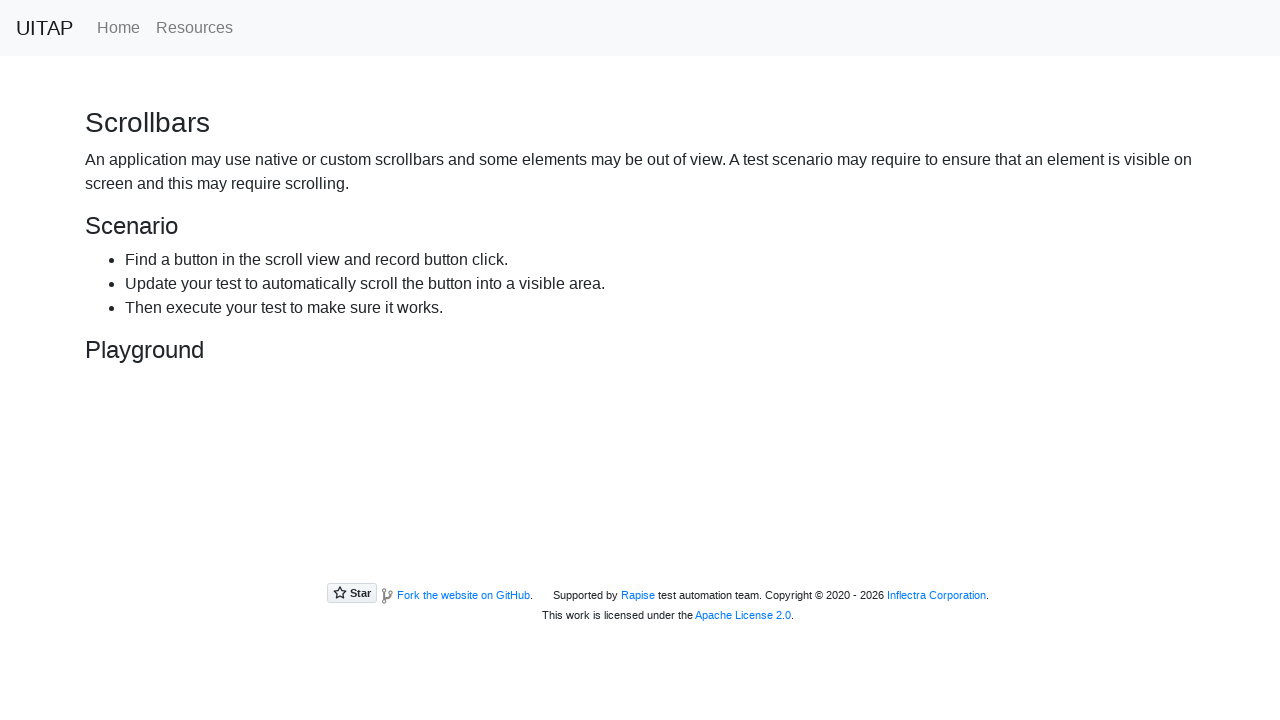

Clicked on the hidden button that requires scrolling to reach at (234, 448) on #hidingButton
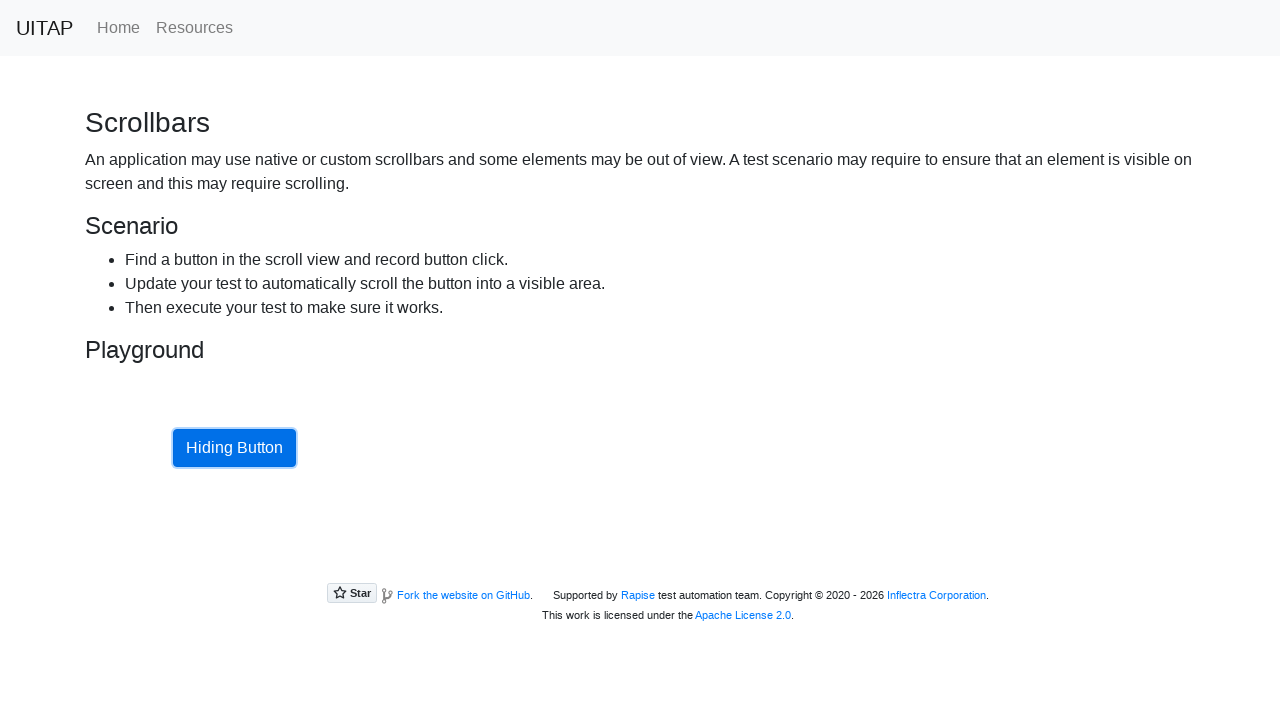

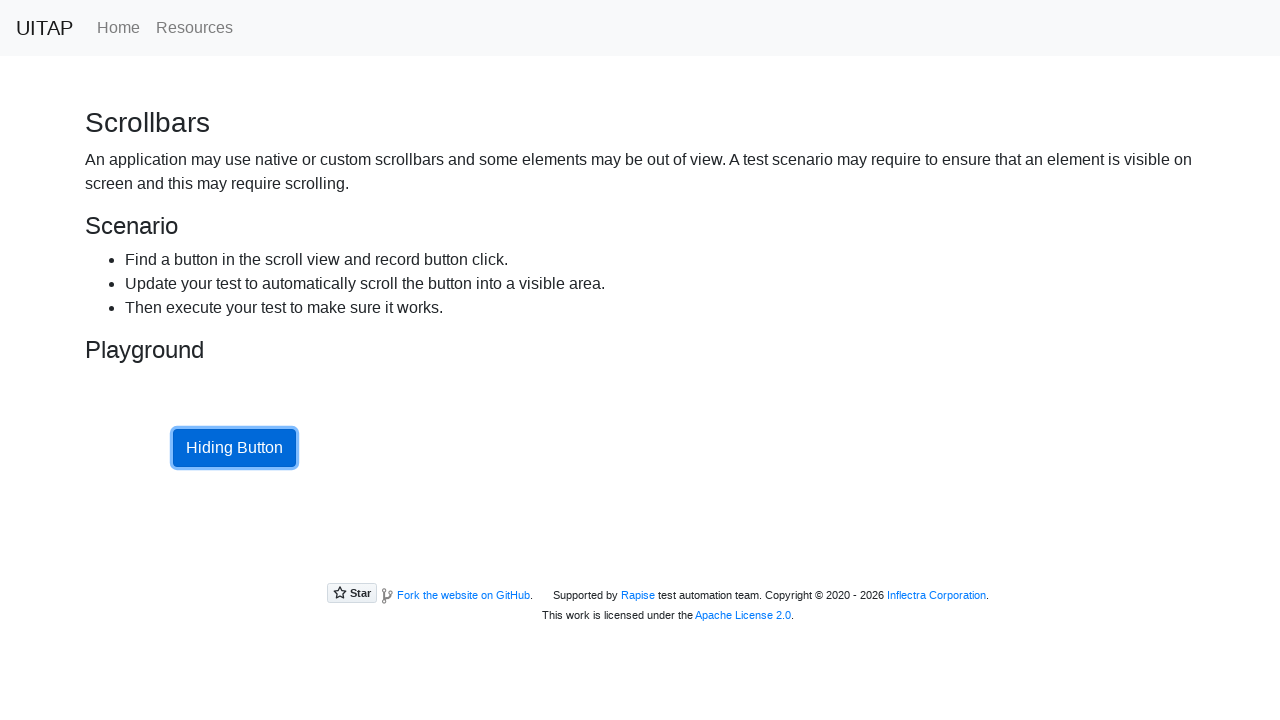